Captures baseline screenshot of Sam Kolder's website at 768px tablet viewport width, waiting for video content to load

Starting URL: https://www.samkolder.com

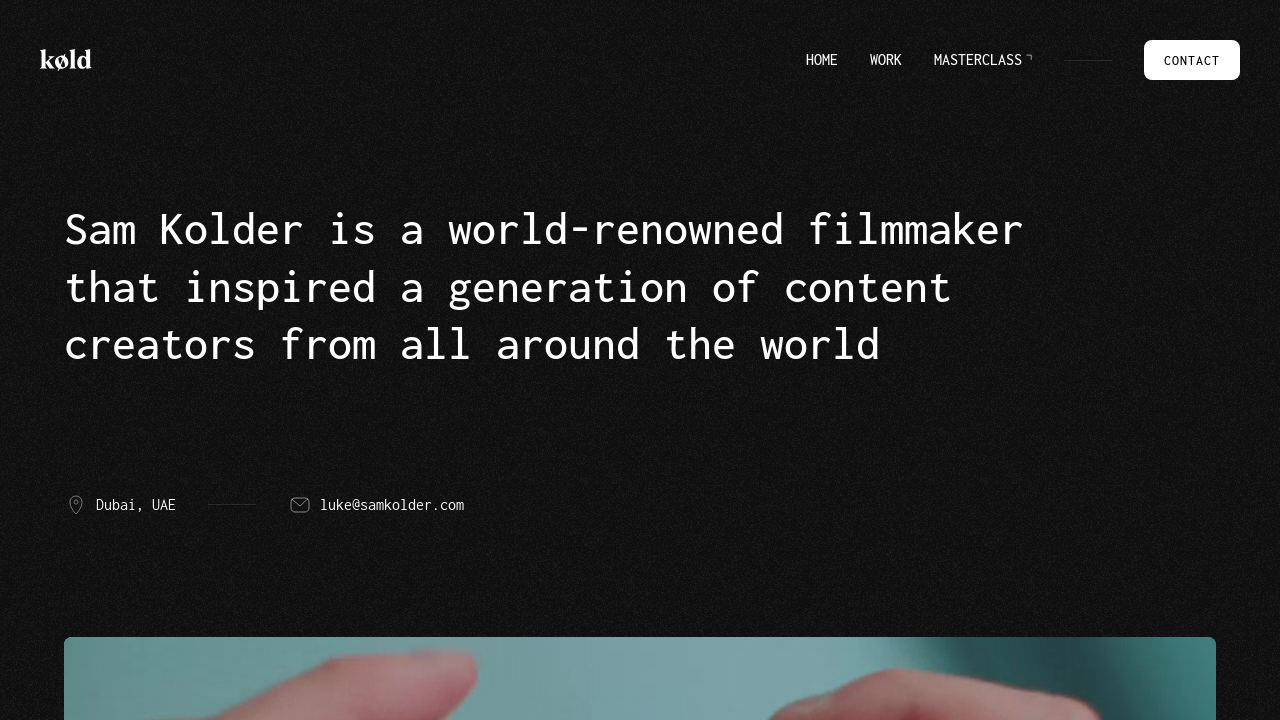

Set viewport to 768px tablet width
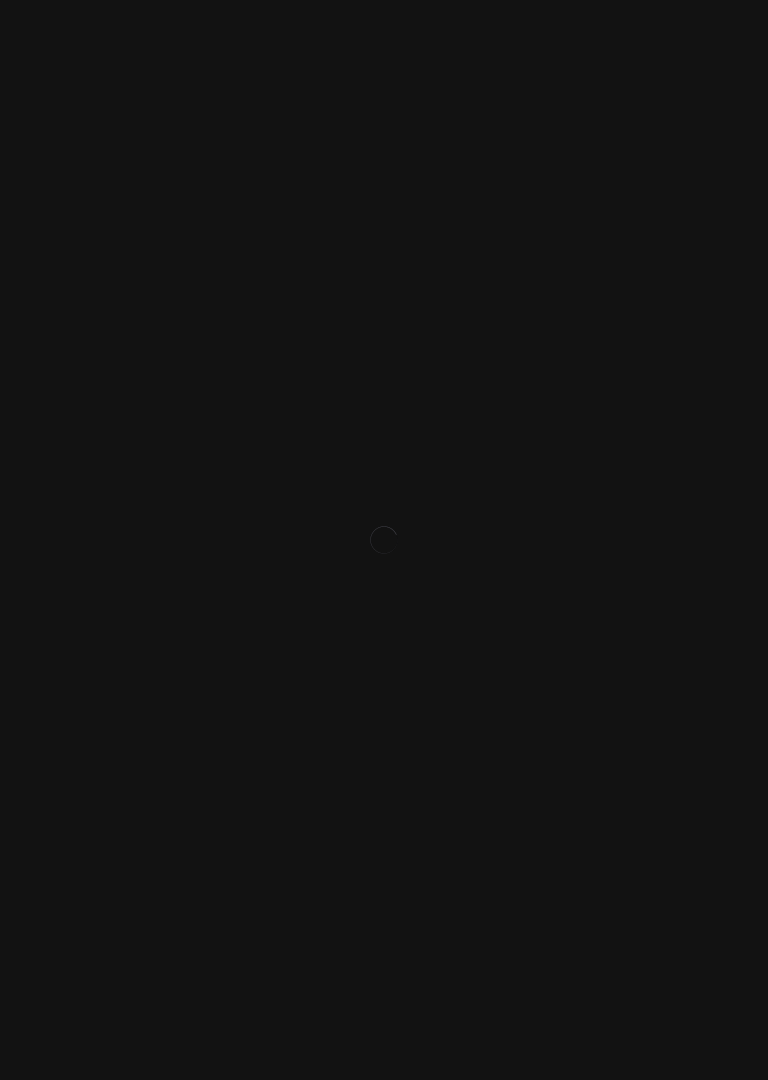

Video content loaded (video or iframe element detected)
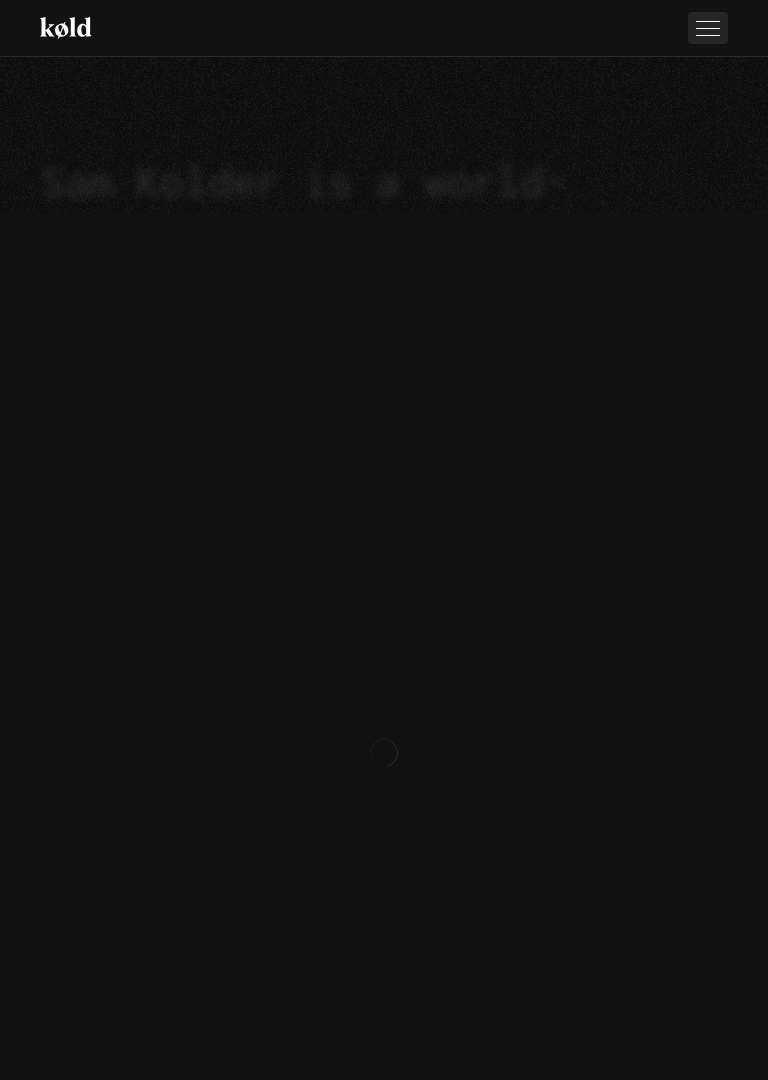

Page fully loaded (network idle)
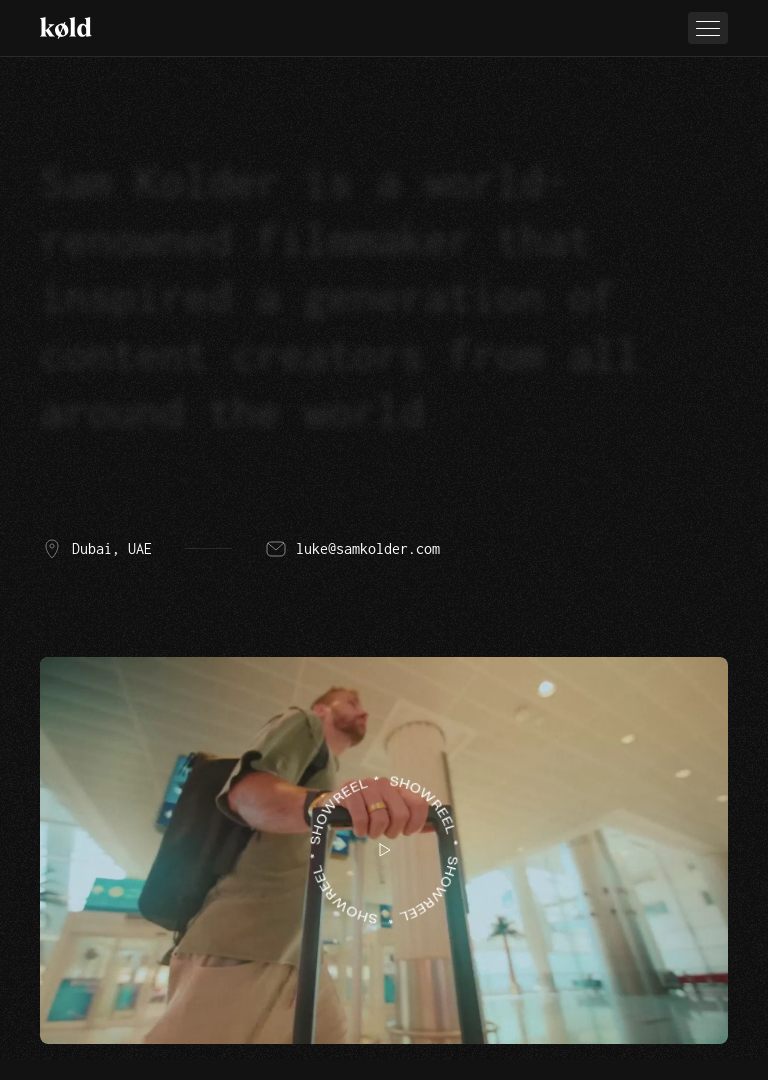

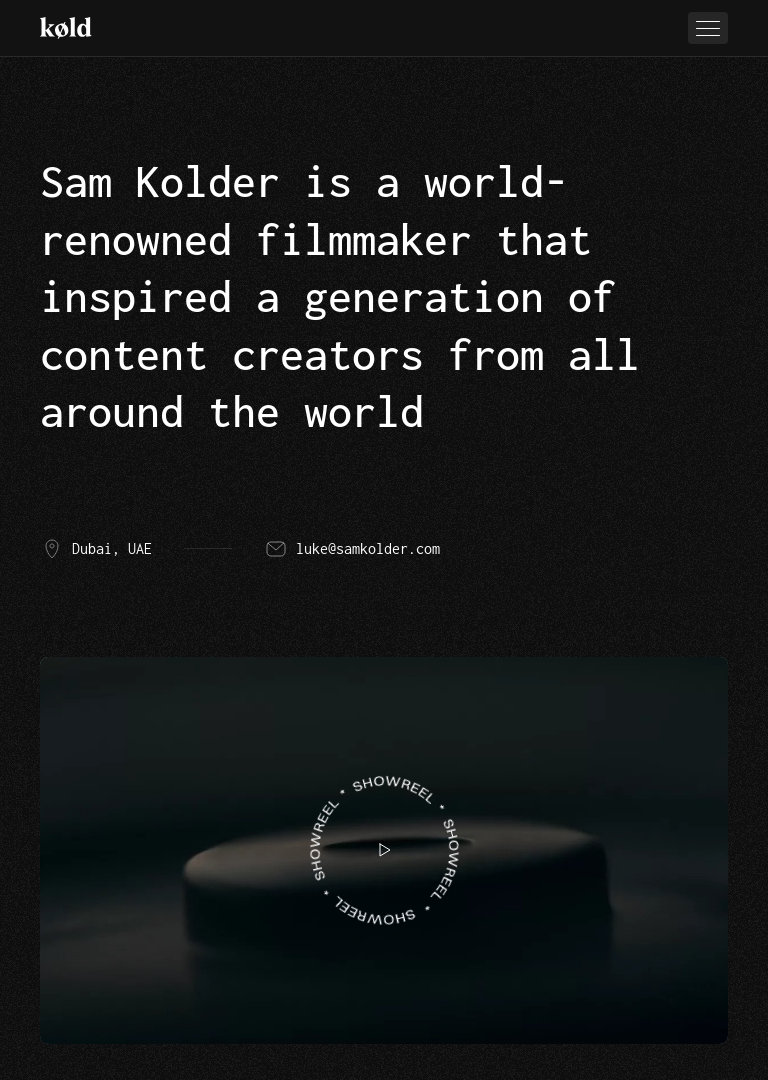